Tests the SpiceJet flight search by selecting origin and destination cities from dropdown menus

Starting URL: https://spicejet.com/

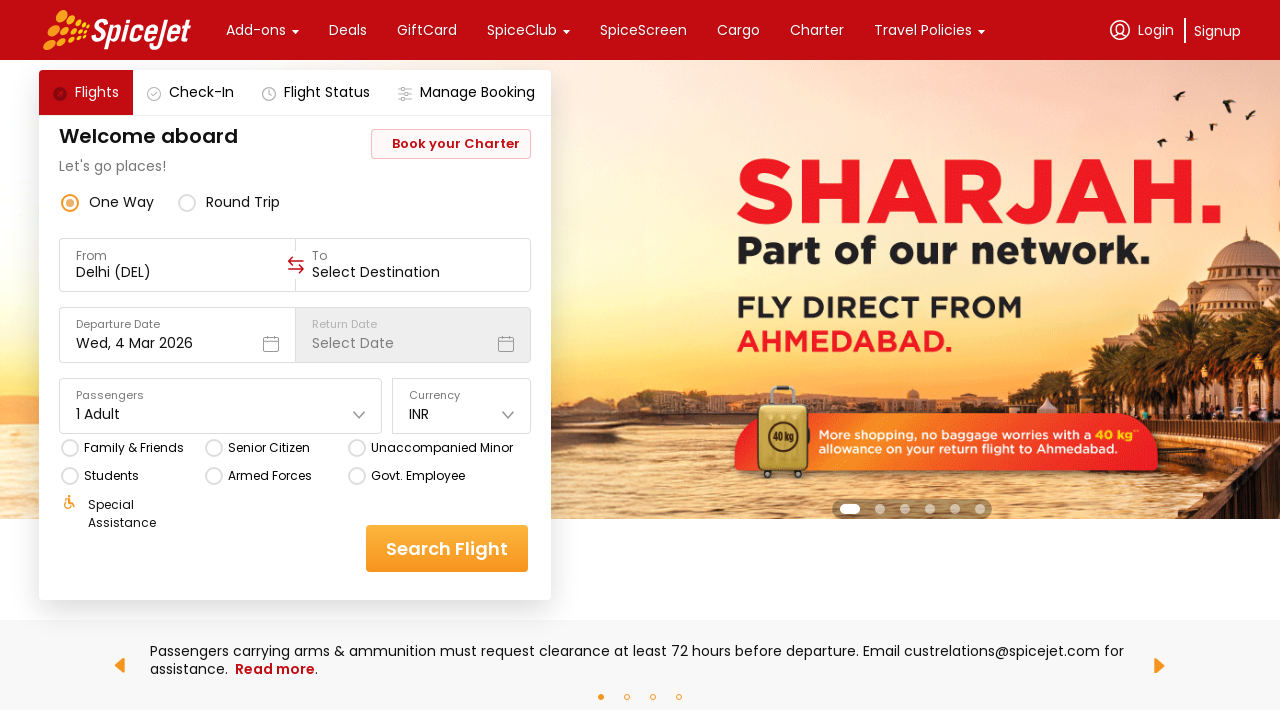

Clicked on origin city field (Delhi) at (178, 272) on input[value='Delhi (DEL)']
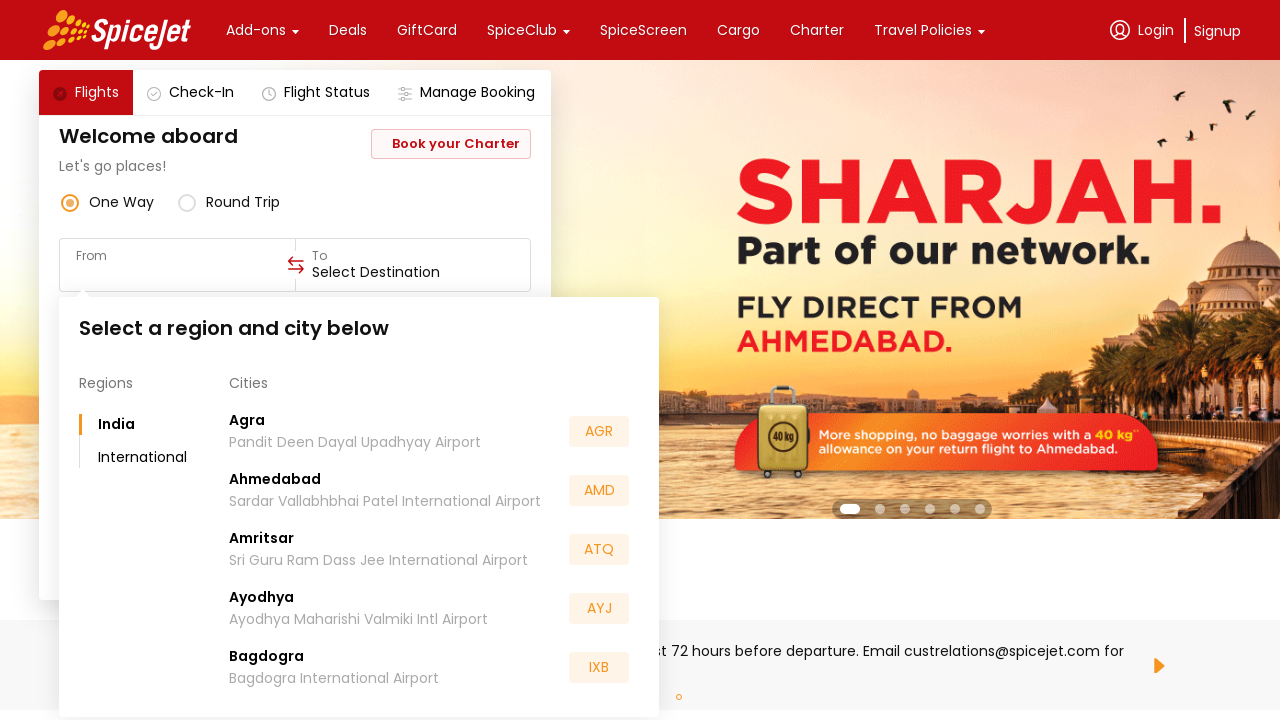

Waited for dropdown menu to appear
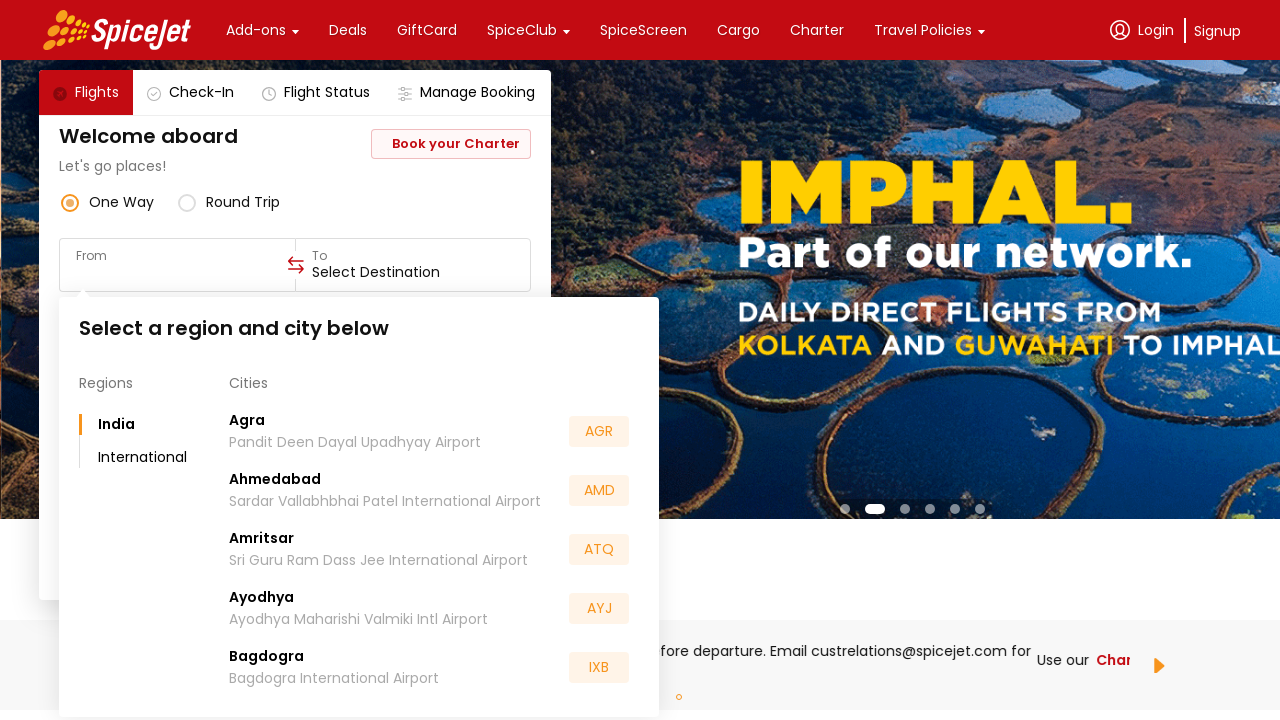

Selected BKB from dropdown menu at (640, 360) on div:has-text('BKB')
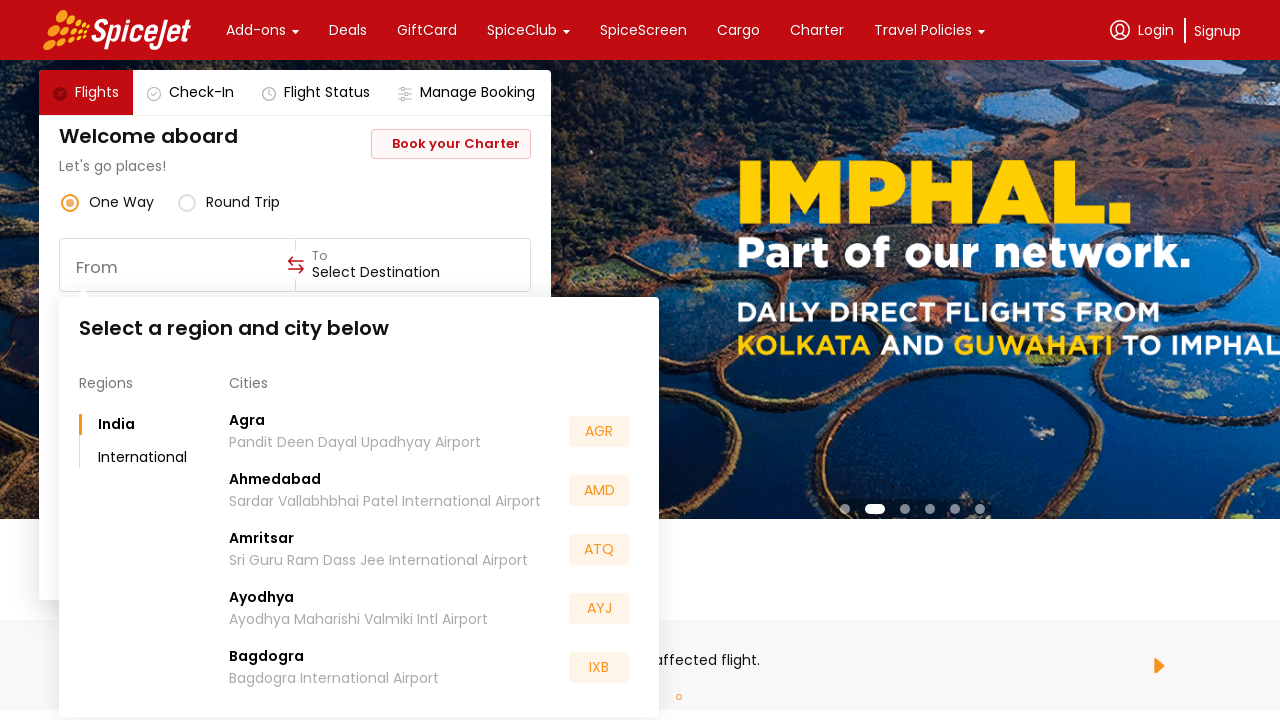

Waited for interaction to complete
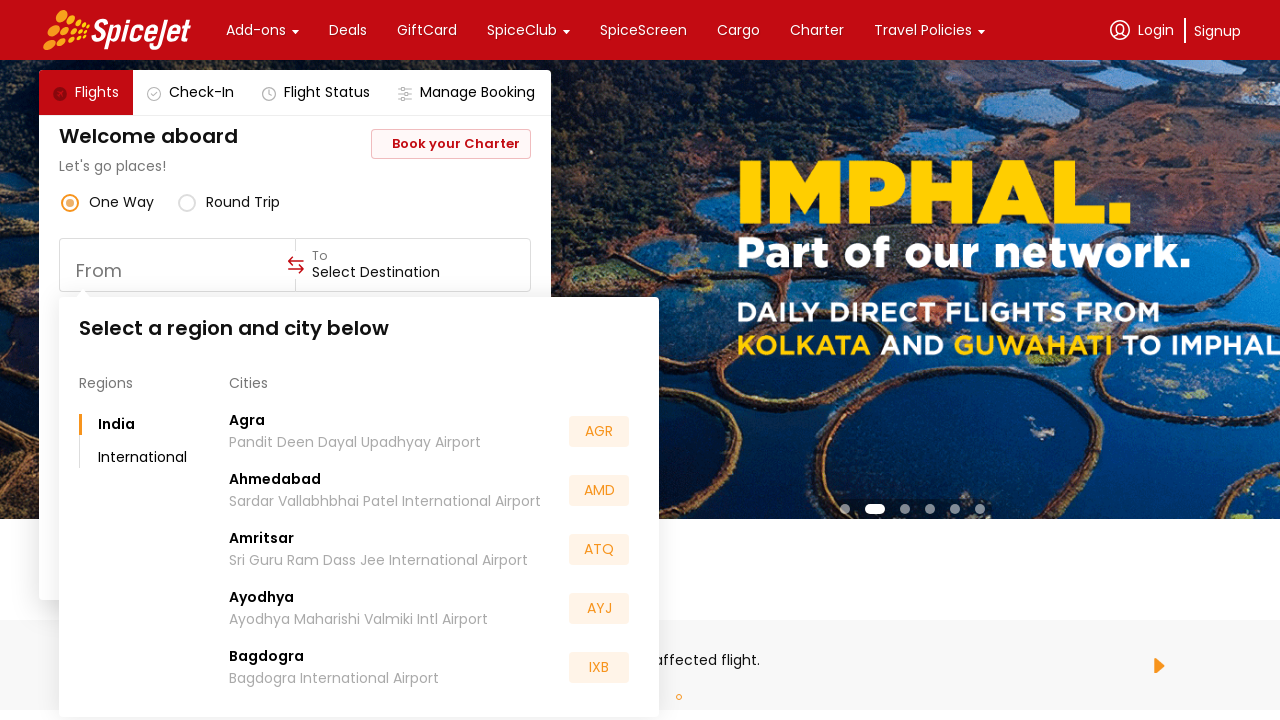

Selected DEL as destination city at (640, 360) on div:has-text('DEL')
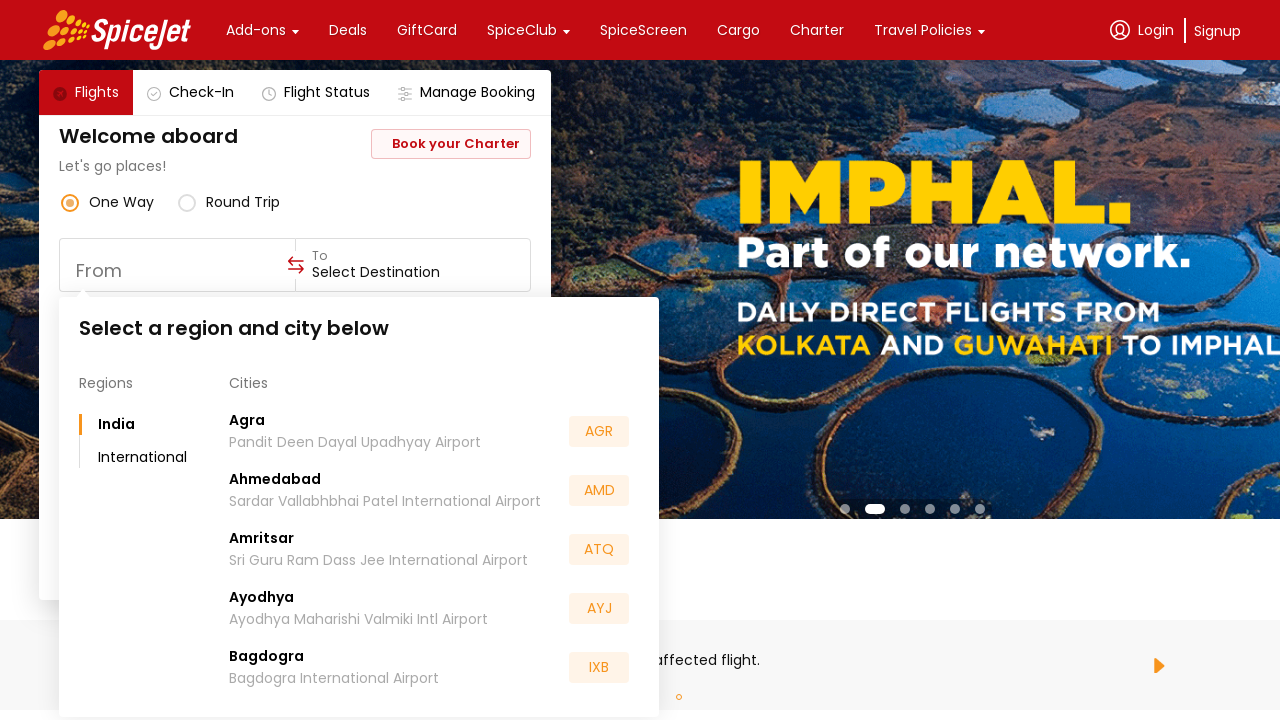

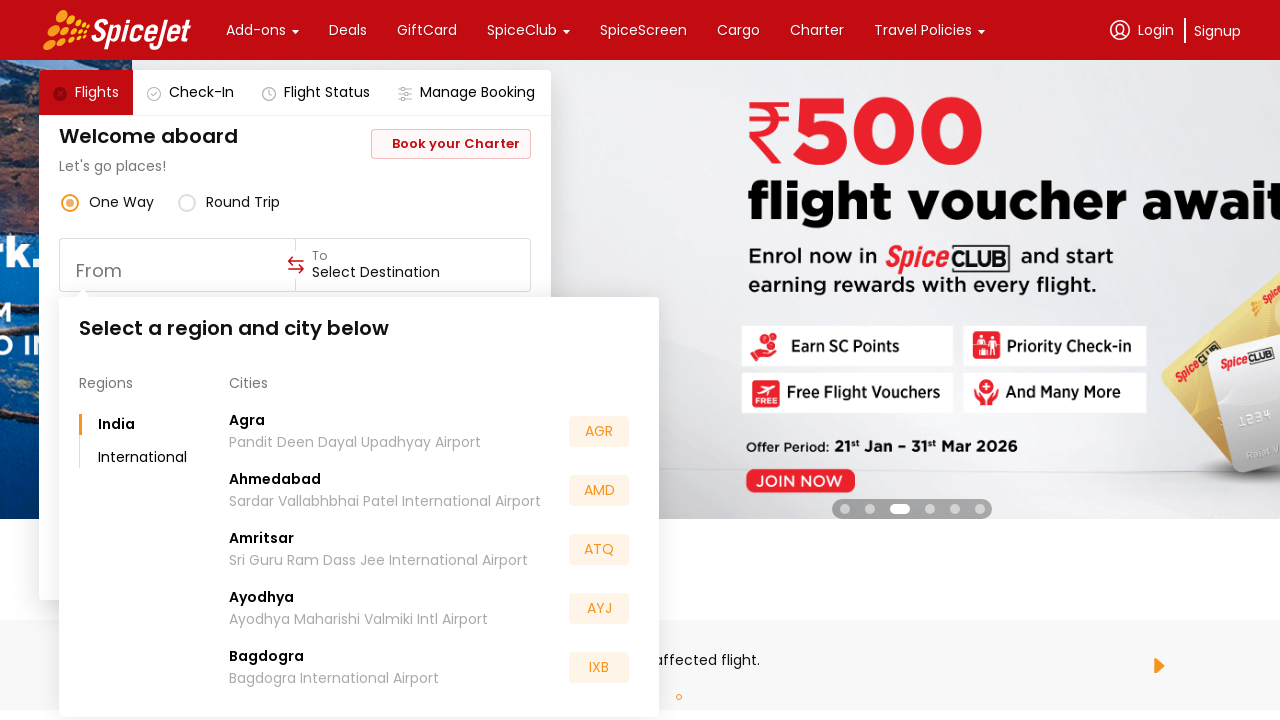